Tests dynamic loading functionality by clicking Start button and waiting for "Hello World!" text to appear

Starting URL: https://the-internet.herokuapp.com/dynamic_loading/1

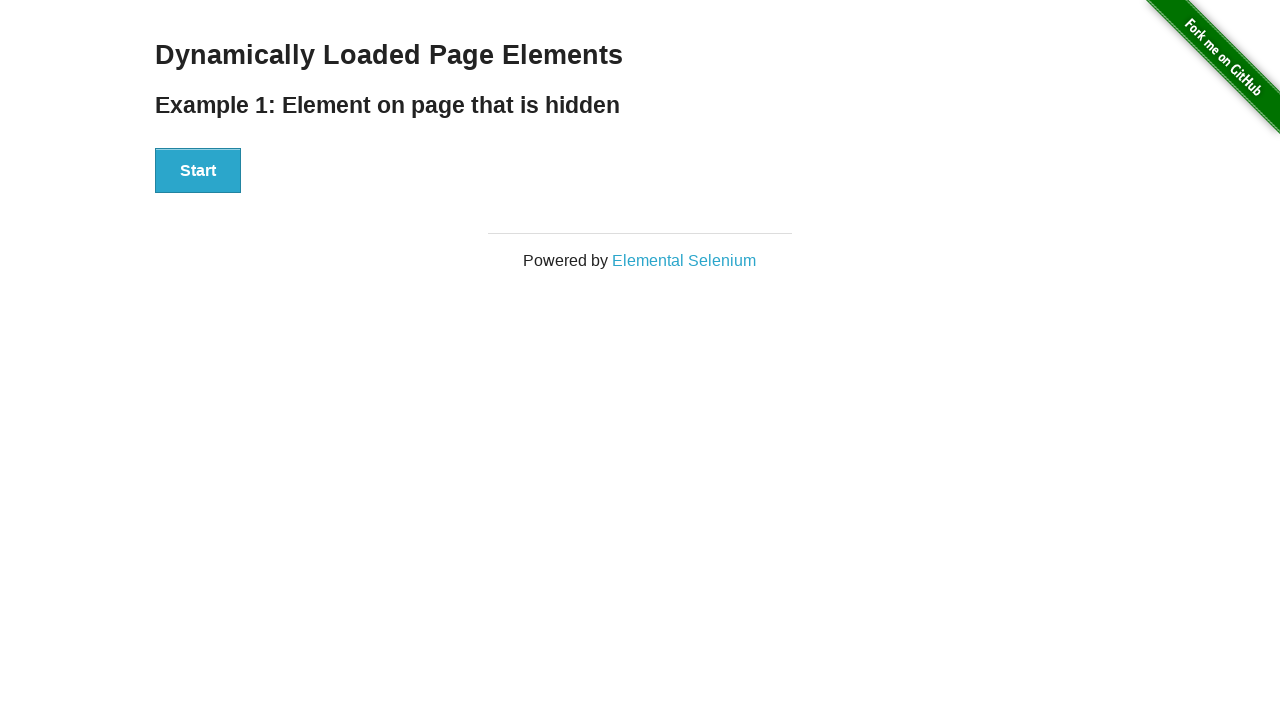

Clicked Start button to trigger dynamic loading at (198, 171) on text='Start'
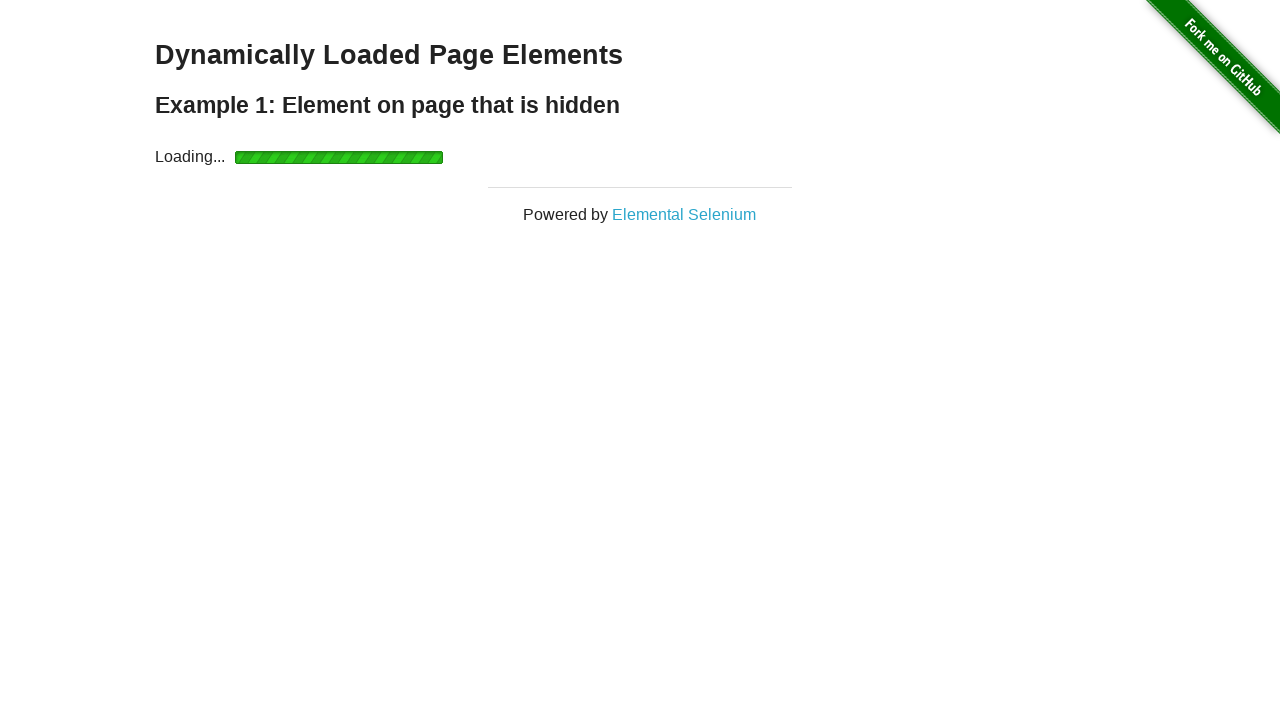

Waited for 'Hello World!' text to become visible
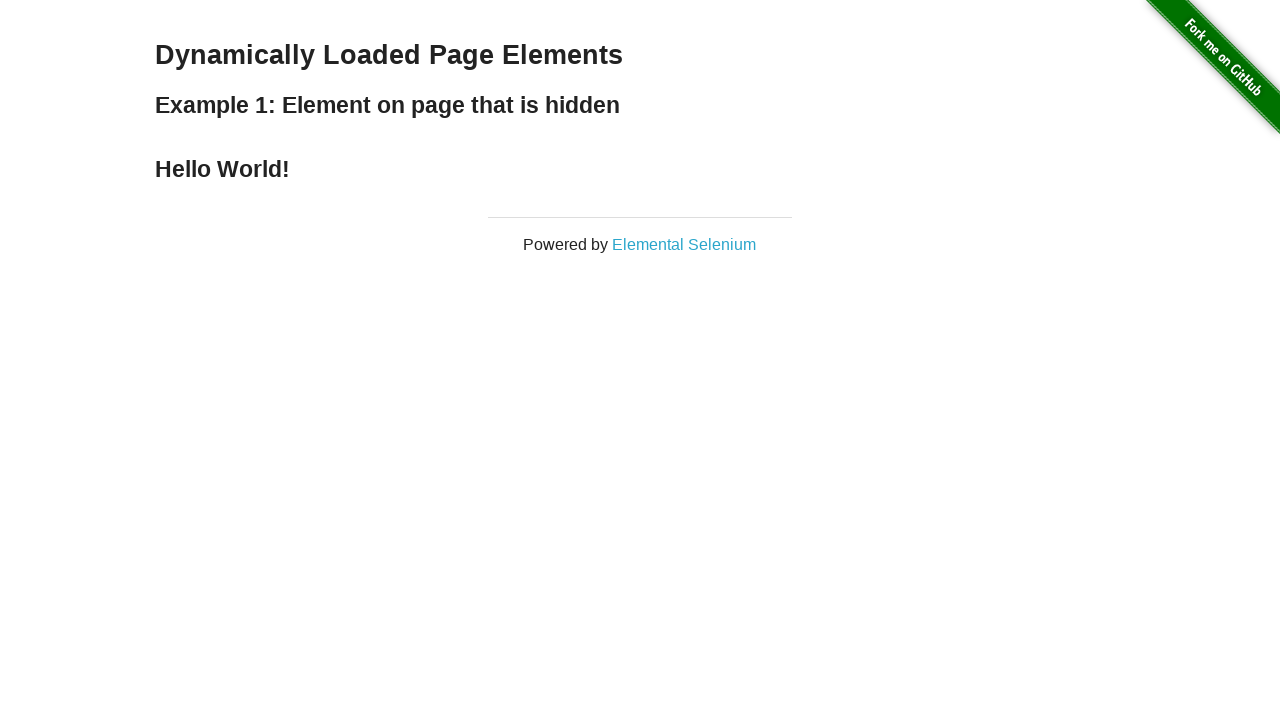

Located 'Hello World!' element
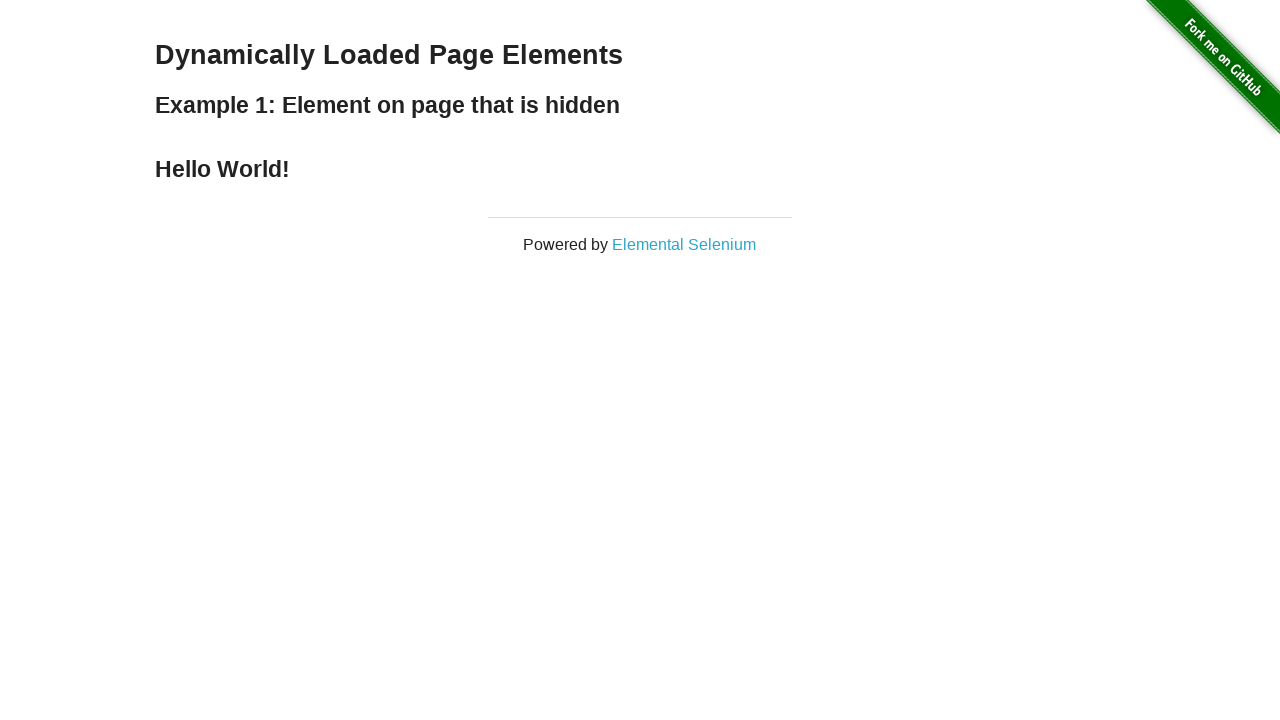

Verified 'Hello World!' text content is correct
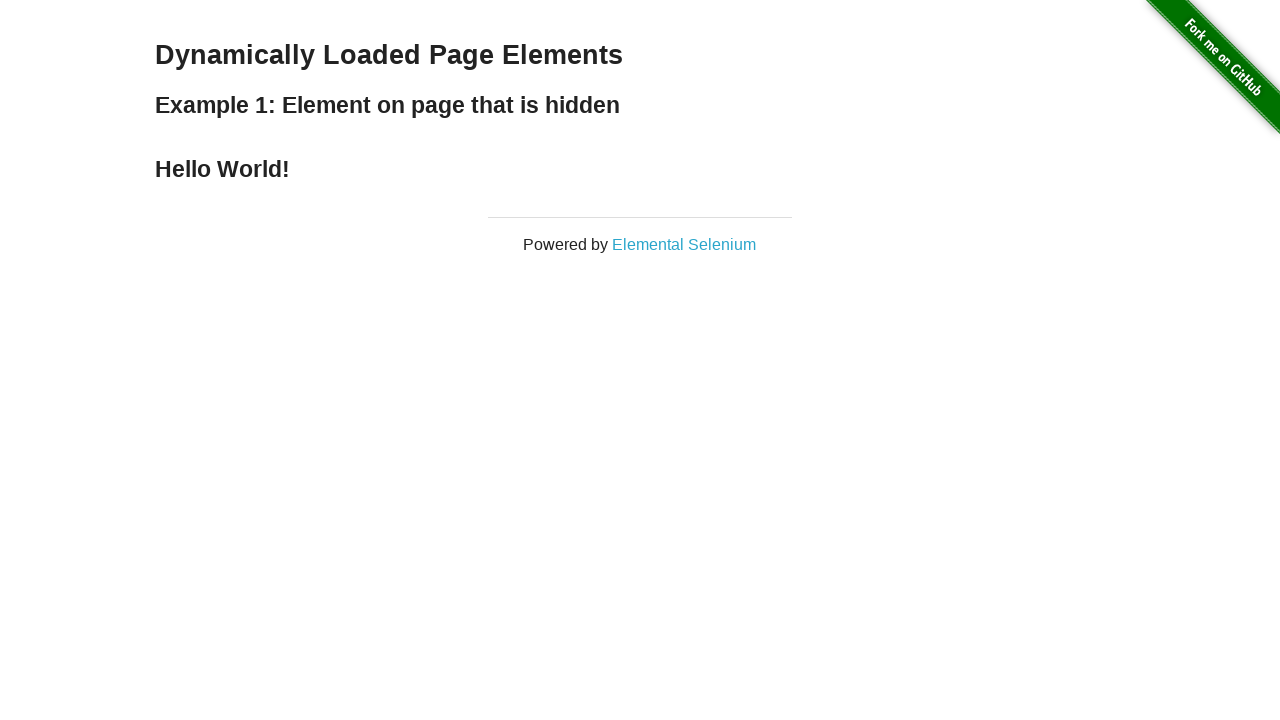

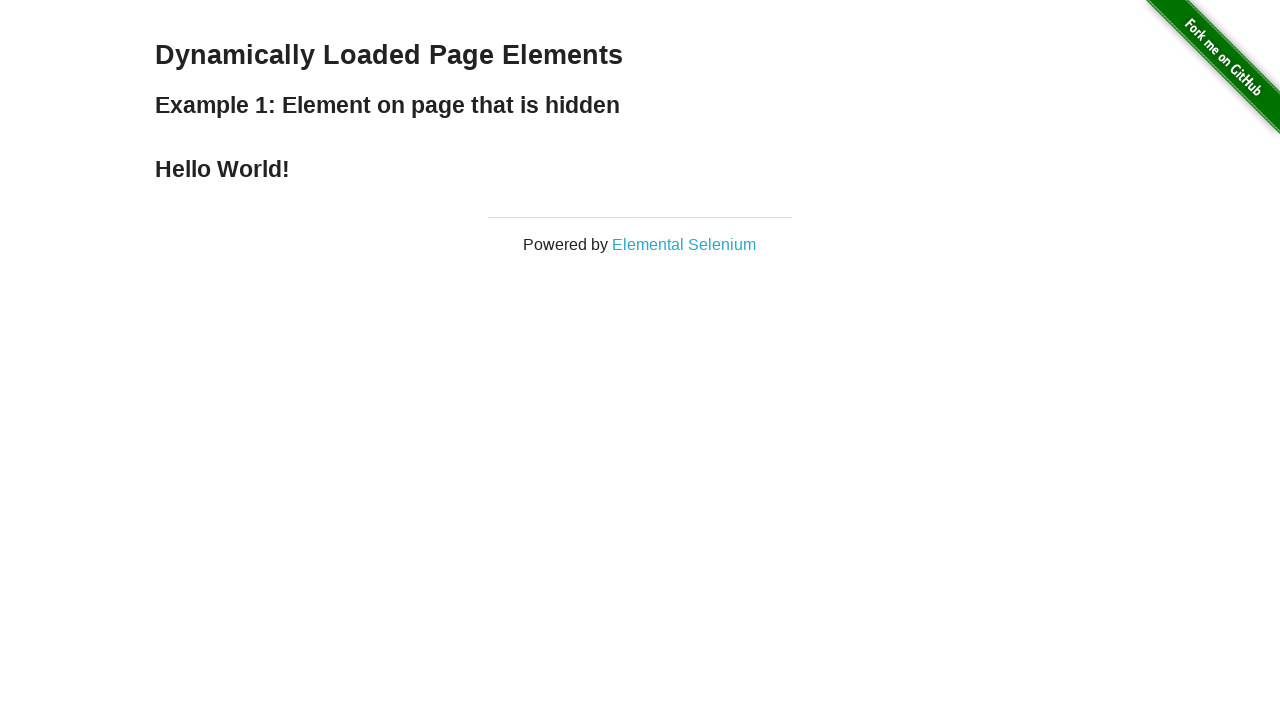